Tests filling the message field in the contact form with a message about vegetarian options

Starting URL: https://mahamfathy.github.io/Restaurant-Menu/

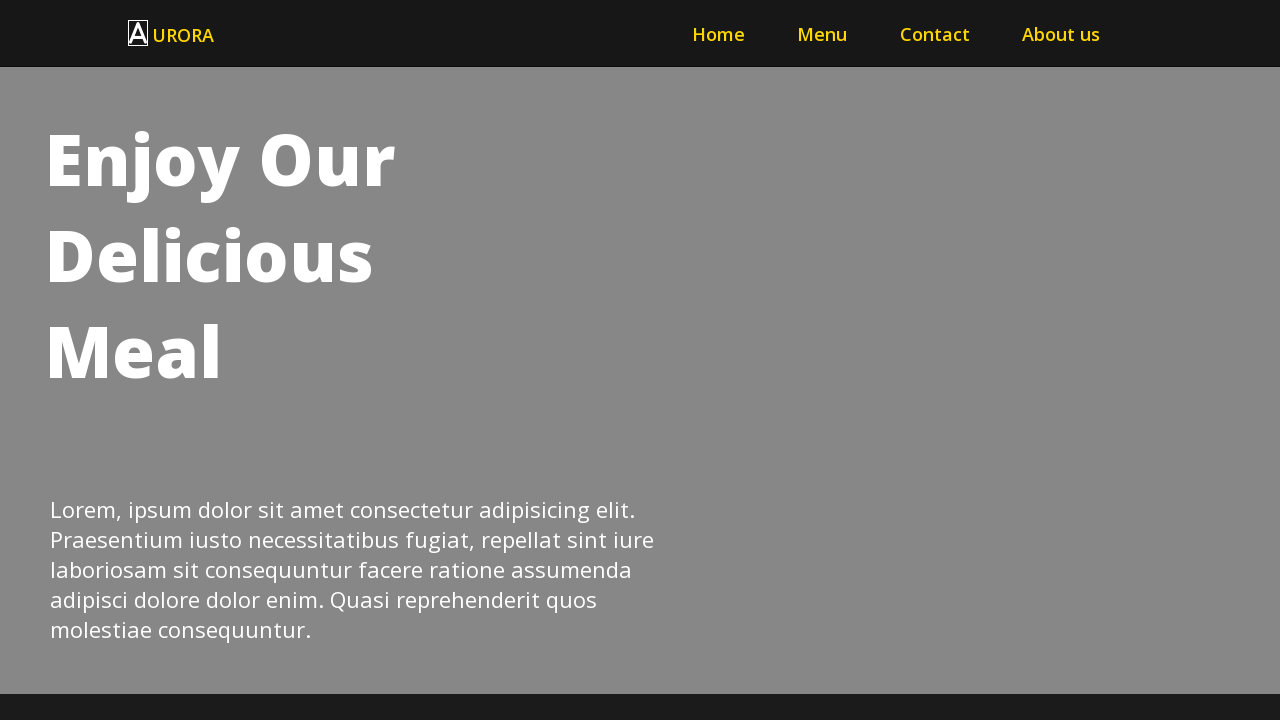

Filled message field with vegetarian options inquiry on #message
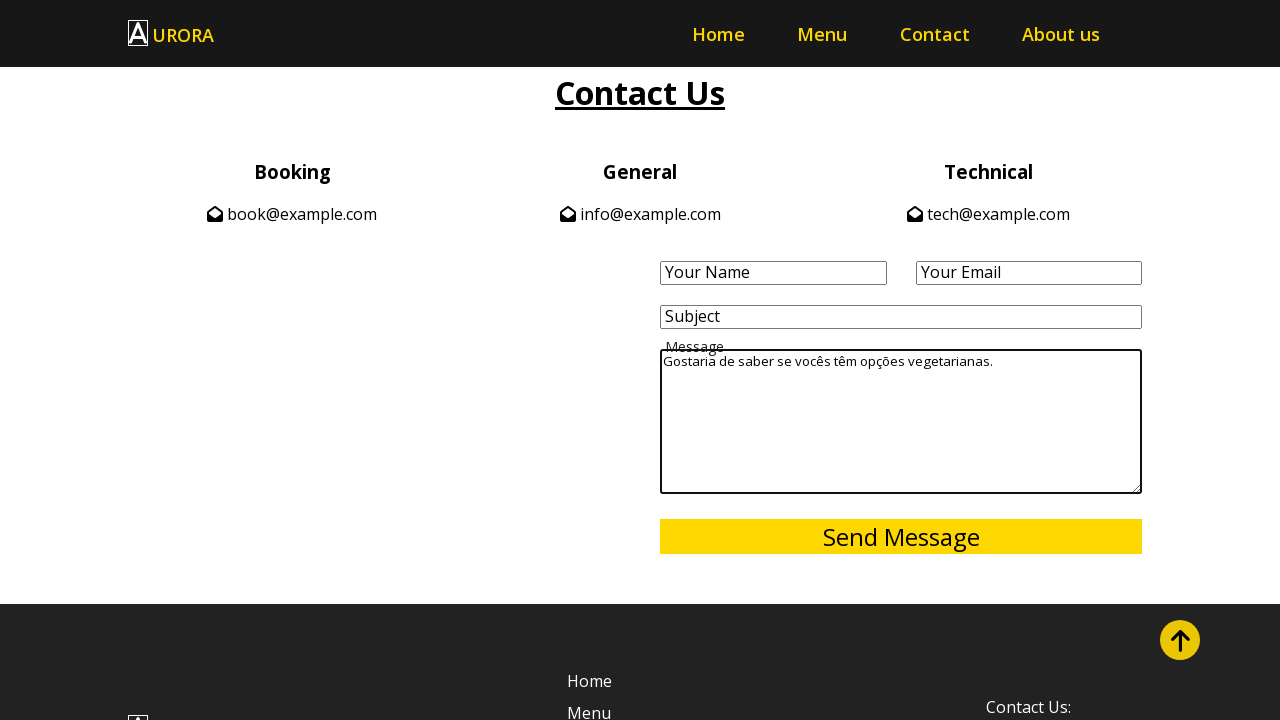

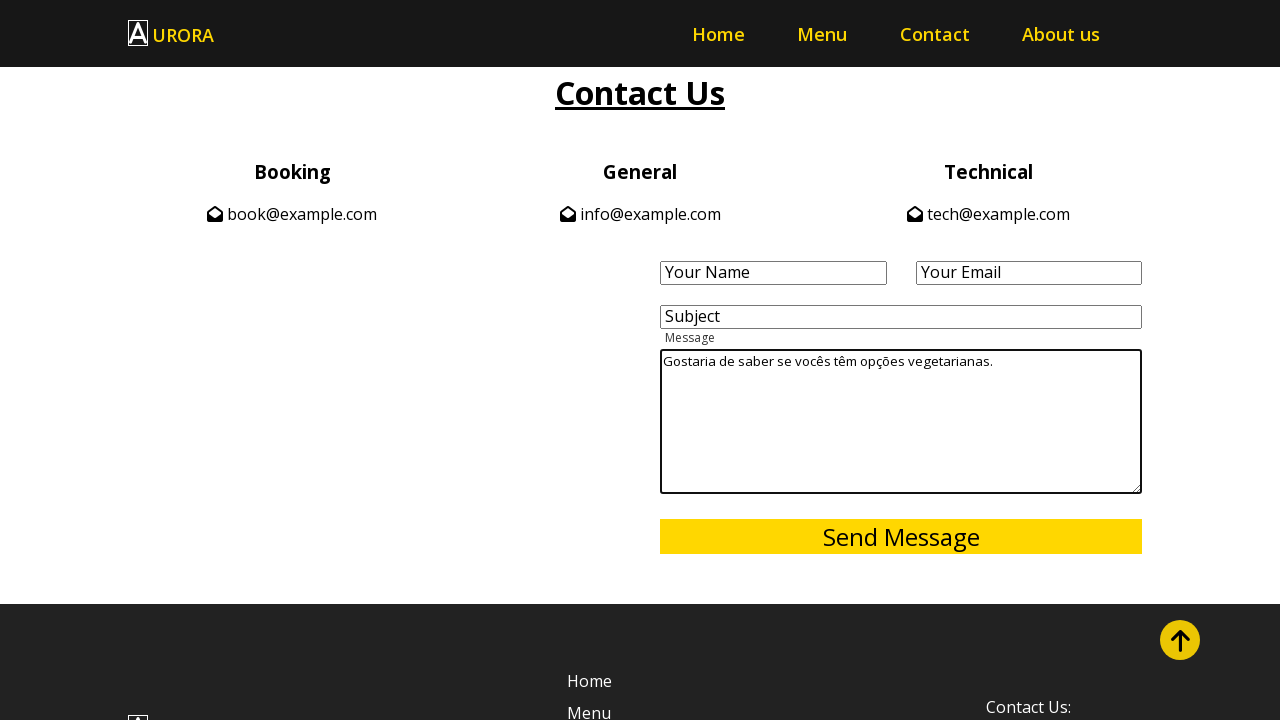